Tests login form with empty password by entering username and password, clearing only the password field, then clicking login to verify "Password is required" error message appears.

Starting URL: https://www.saucedemo.com/

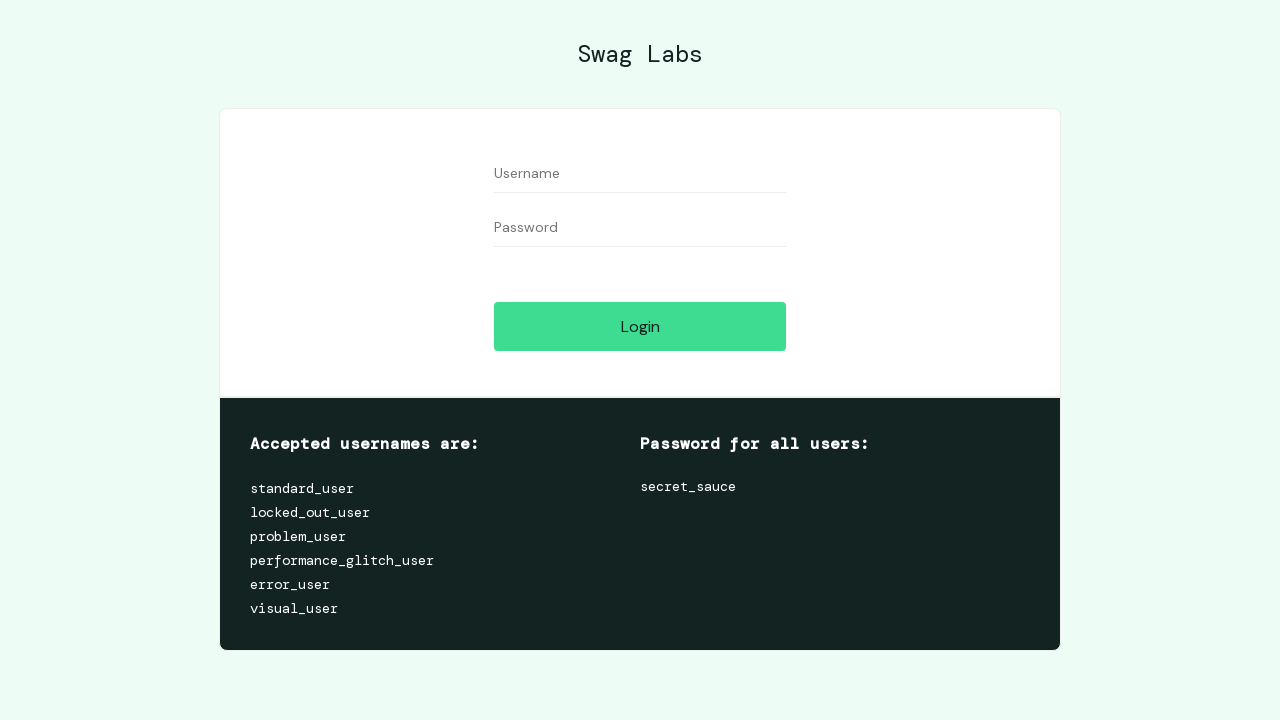

Filled username field with 'rando' on input[data-test='username']
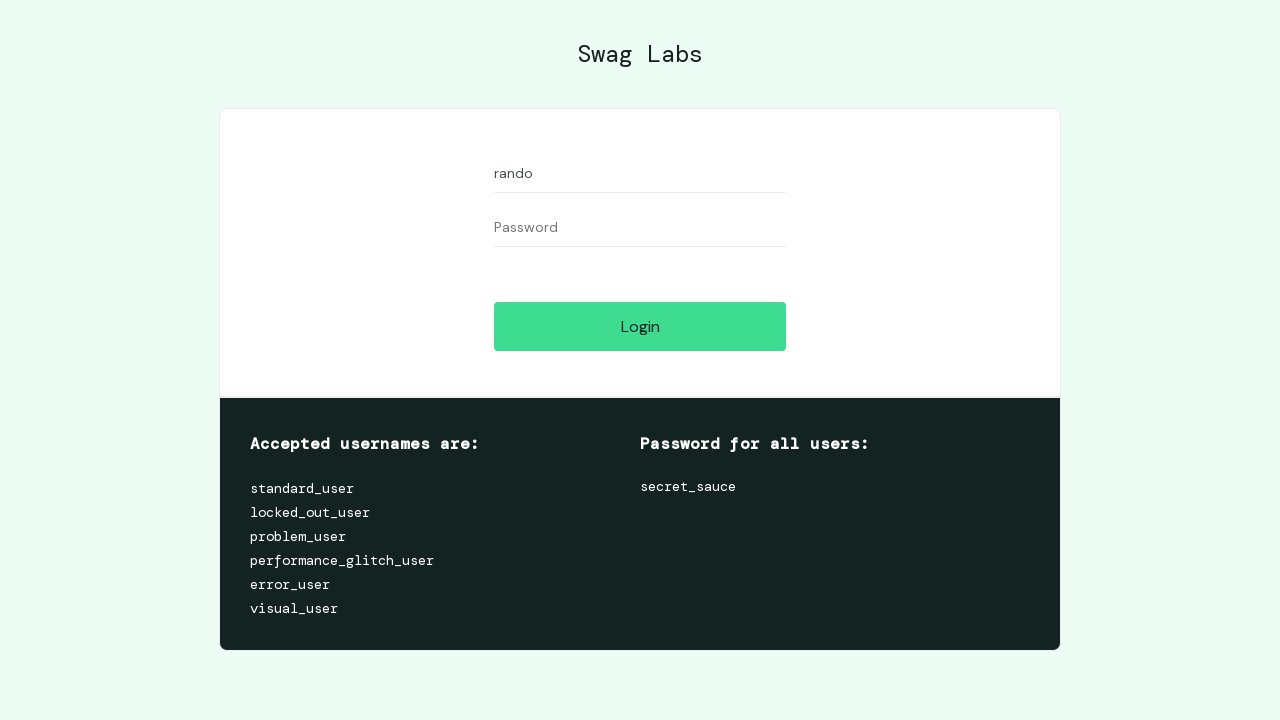

Filled password field with 'rando' on input[data-test='password']
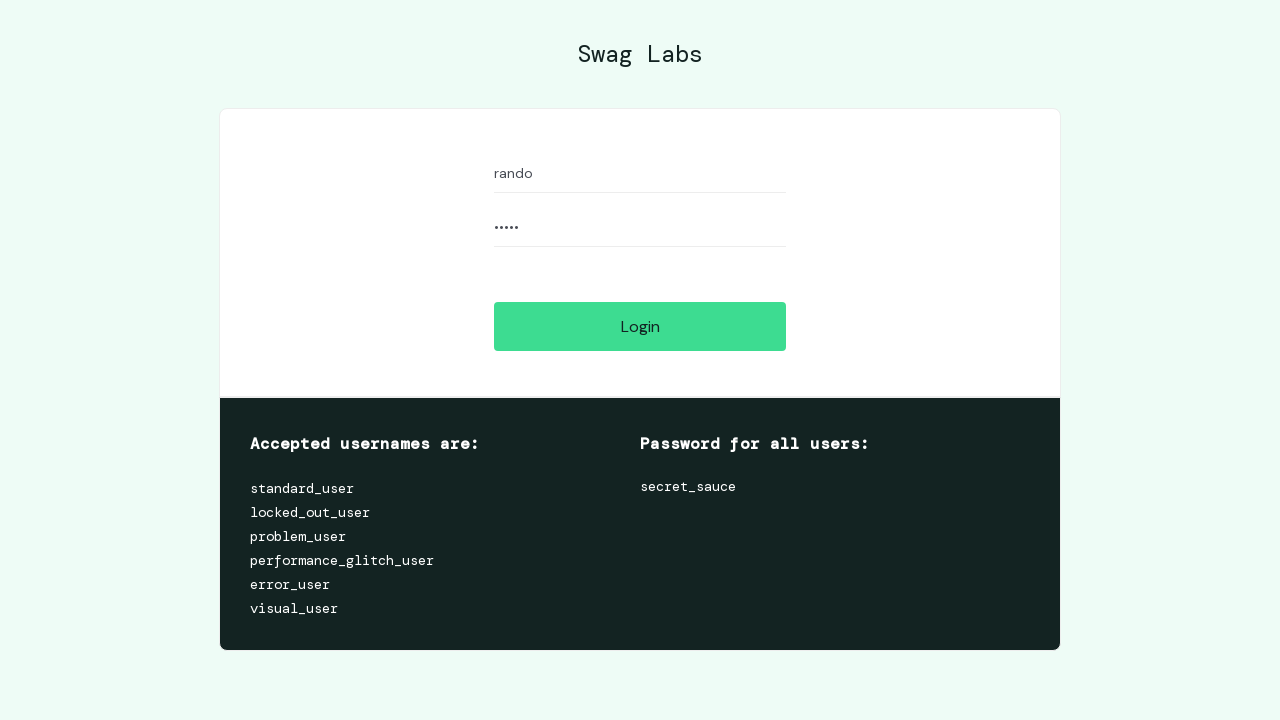

Cleared password field to test empty password validation on input[data-test='password']
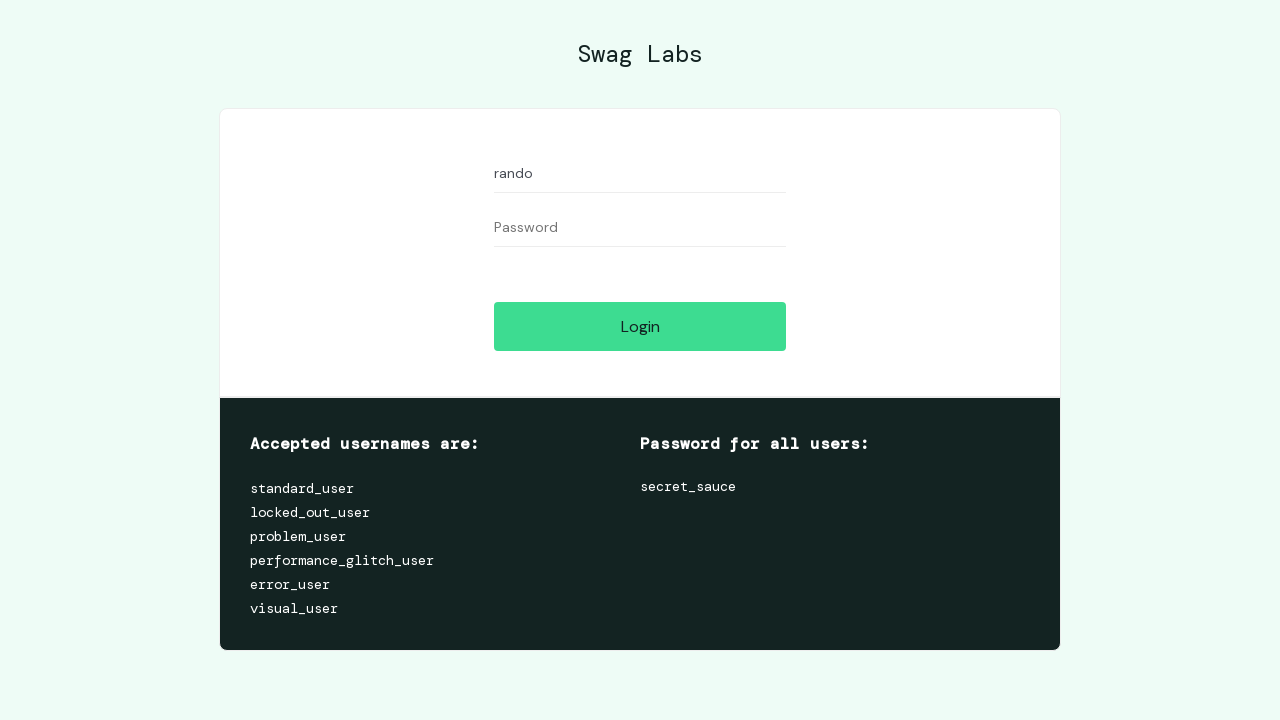

Clicked login button at (640, 326) on input[data-test='login-button']
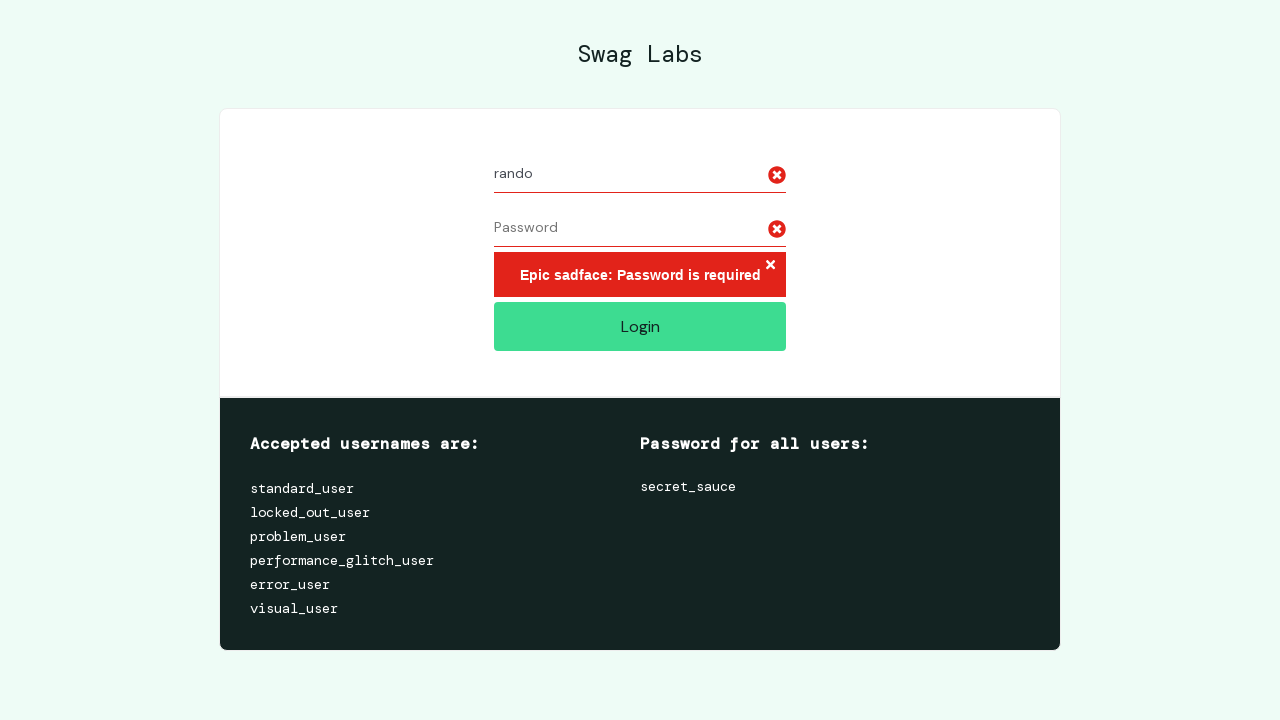

Error message appeared
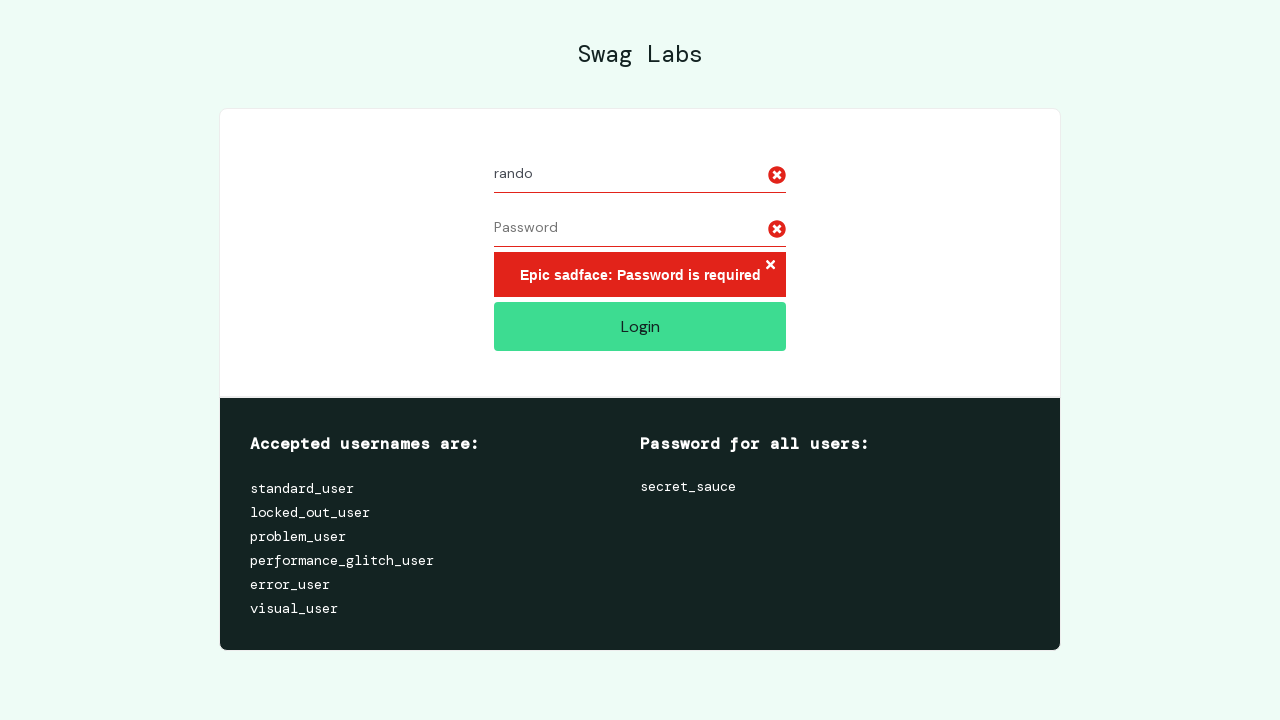

Verified 'Password is required' error message is displayed
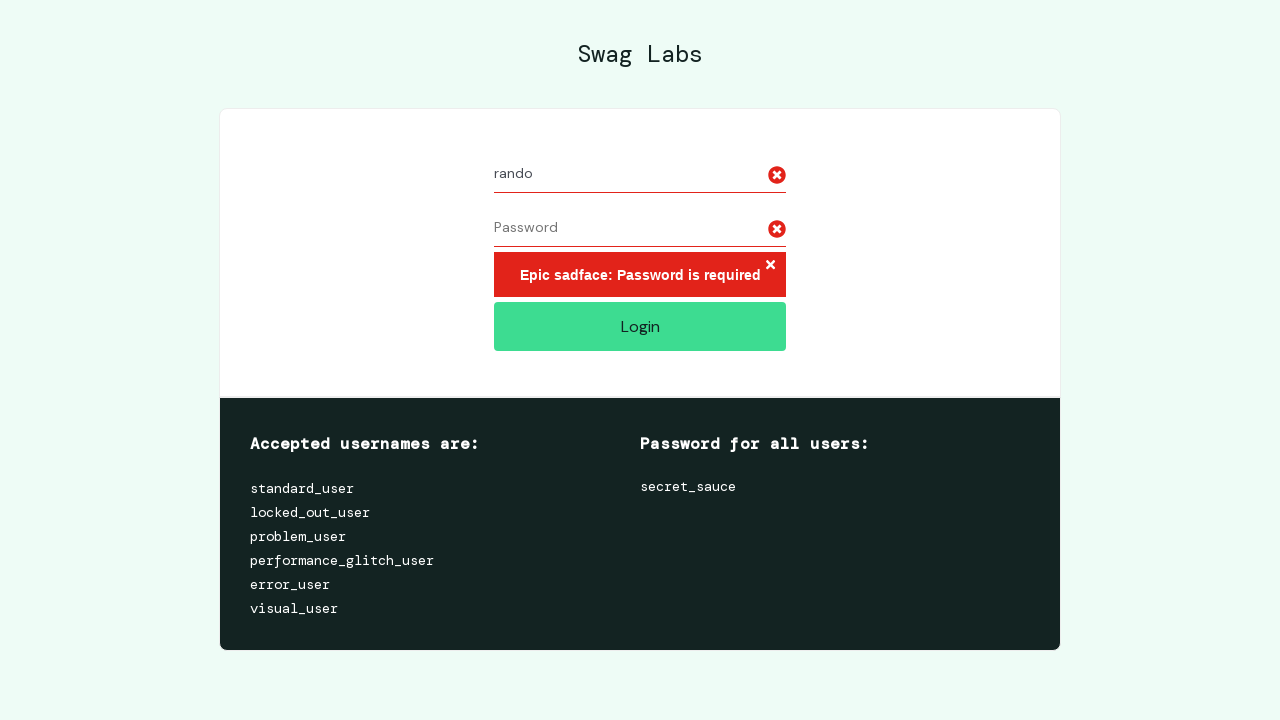

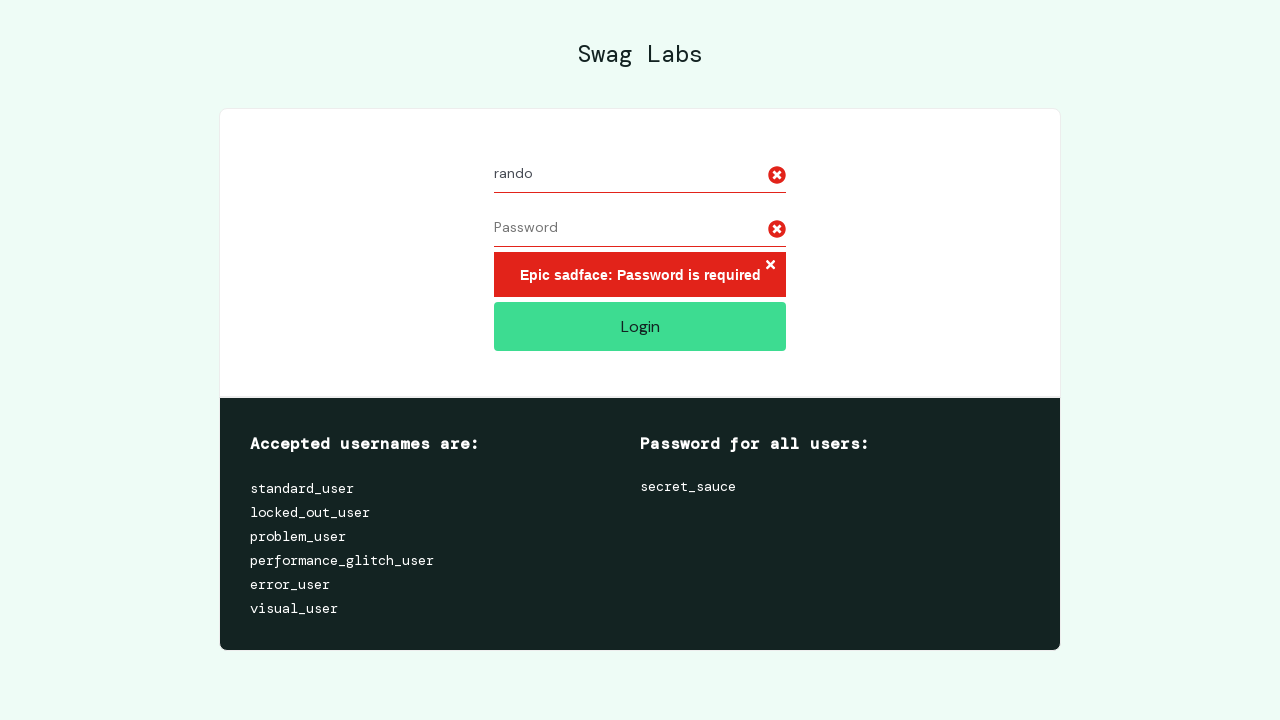